Tests that clicking the Due column header sorts the table values in ascending order by verifying the dollar amounts are in sorted order

Starting URL: http://the-internet.herokuapp.com/tables

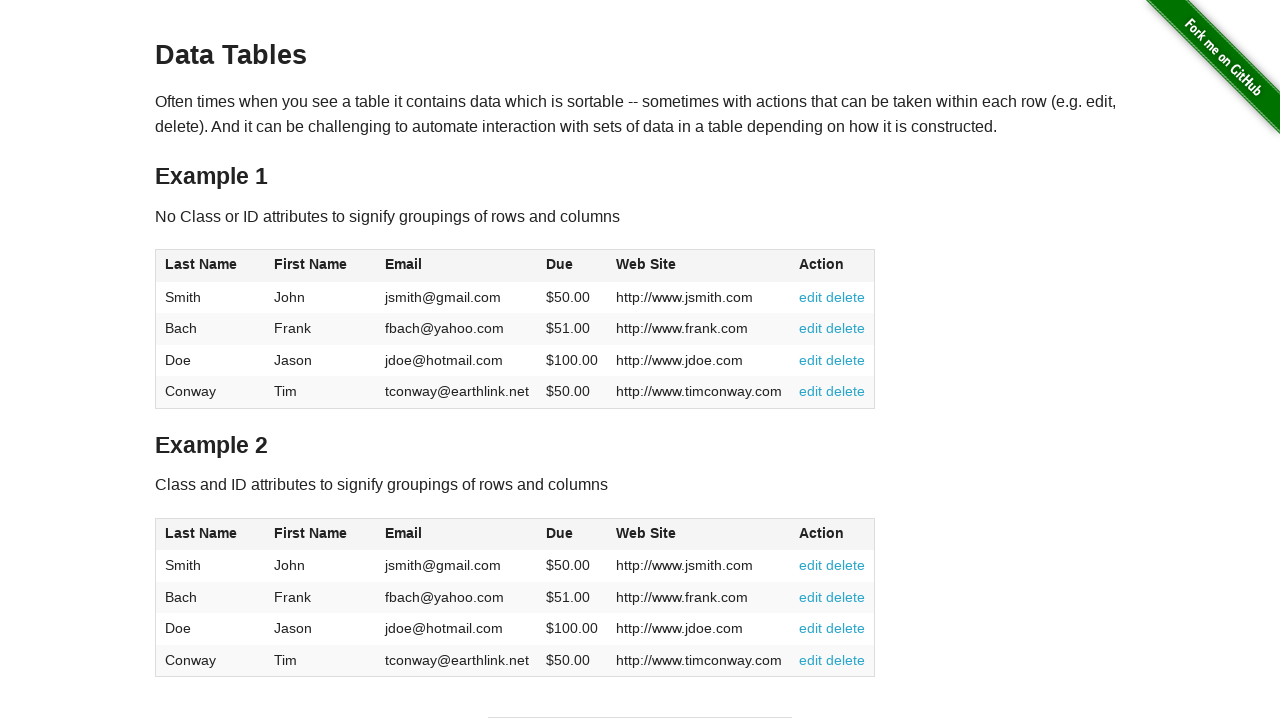

Clicked Due column header to sort ascending at (572, 266) on #table1 thead tr th:nth-of-type(4)
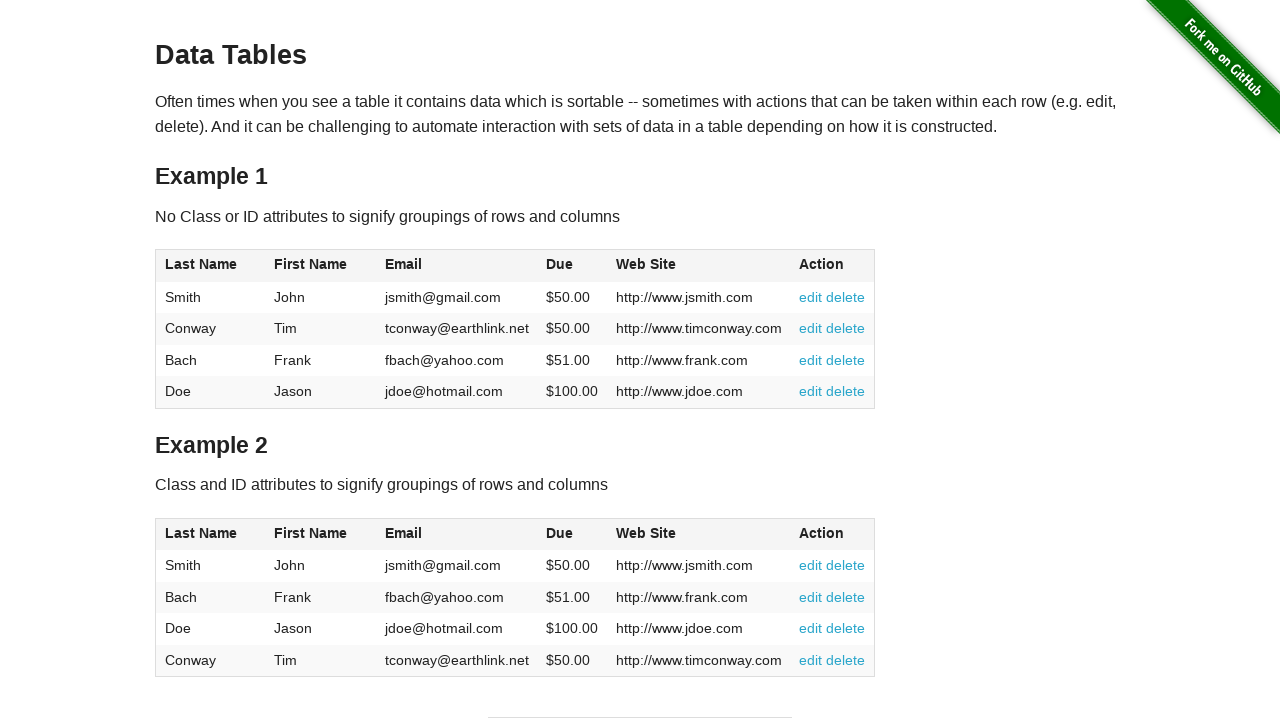

Verified Due column values are loaded in the table
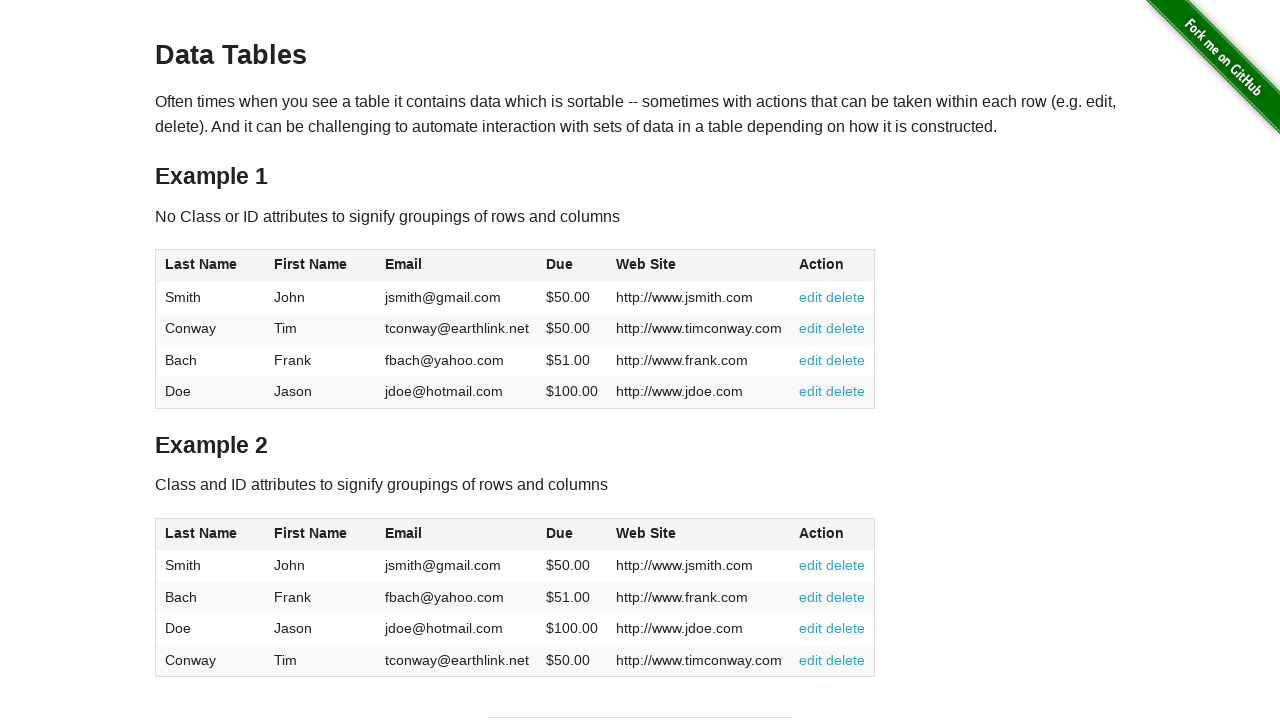

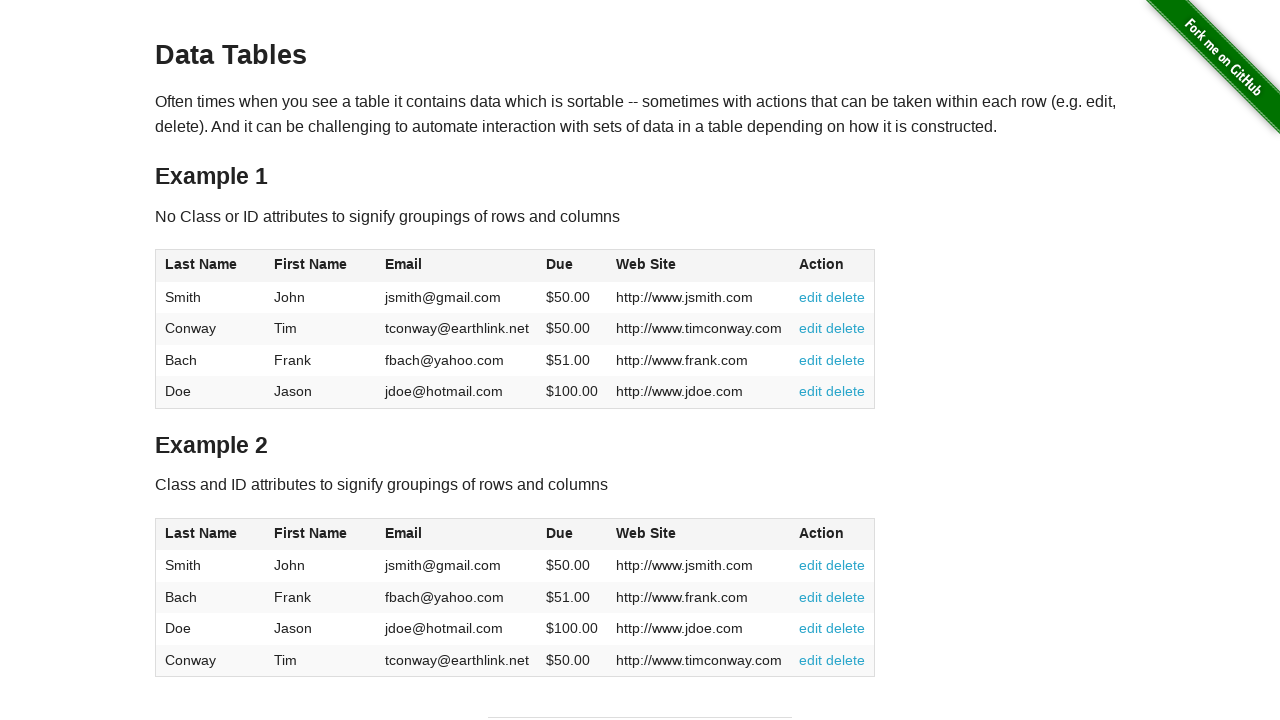